Navigates to the Demoblaze e-commerce demo site and verifies that product listings are displayed on the homepage.

Starting URL: https://demoblaze.com/index.html

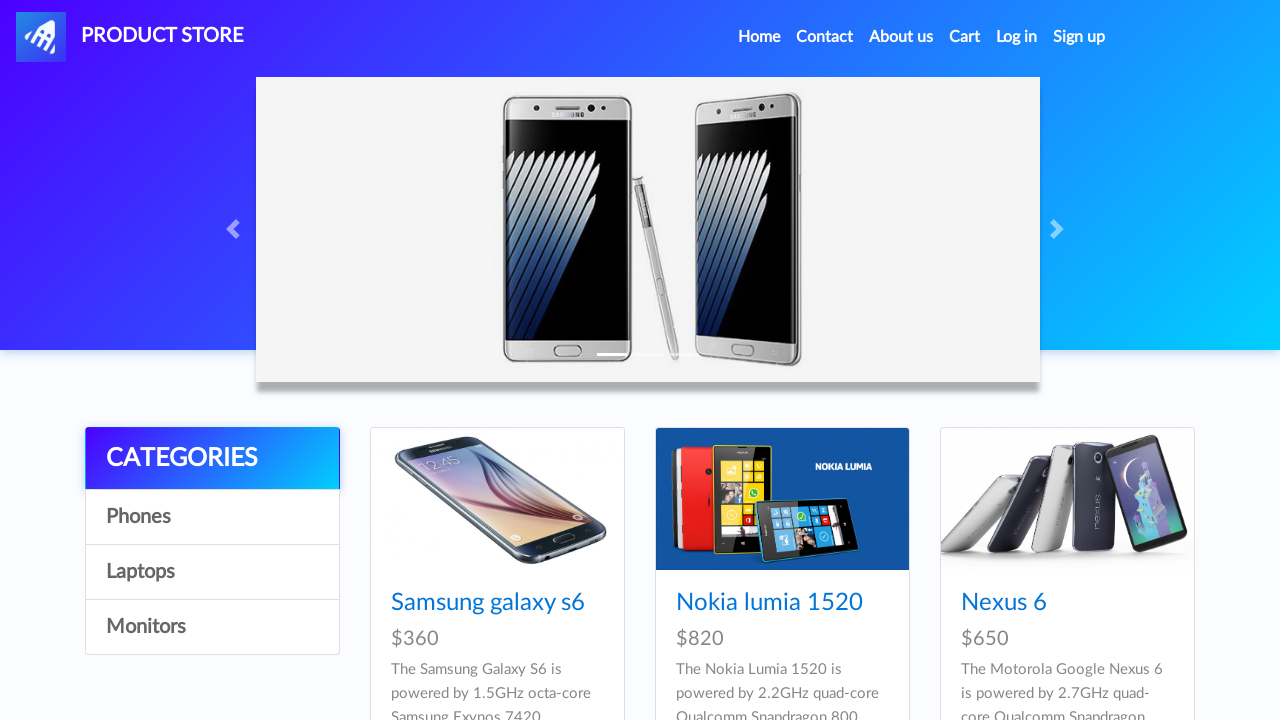

Waited for product listings to load on homepage
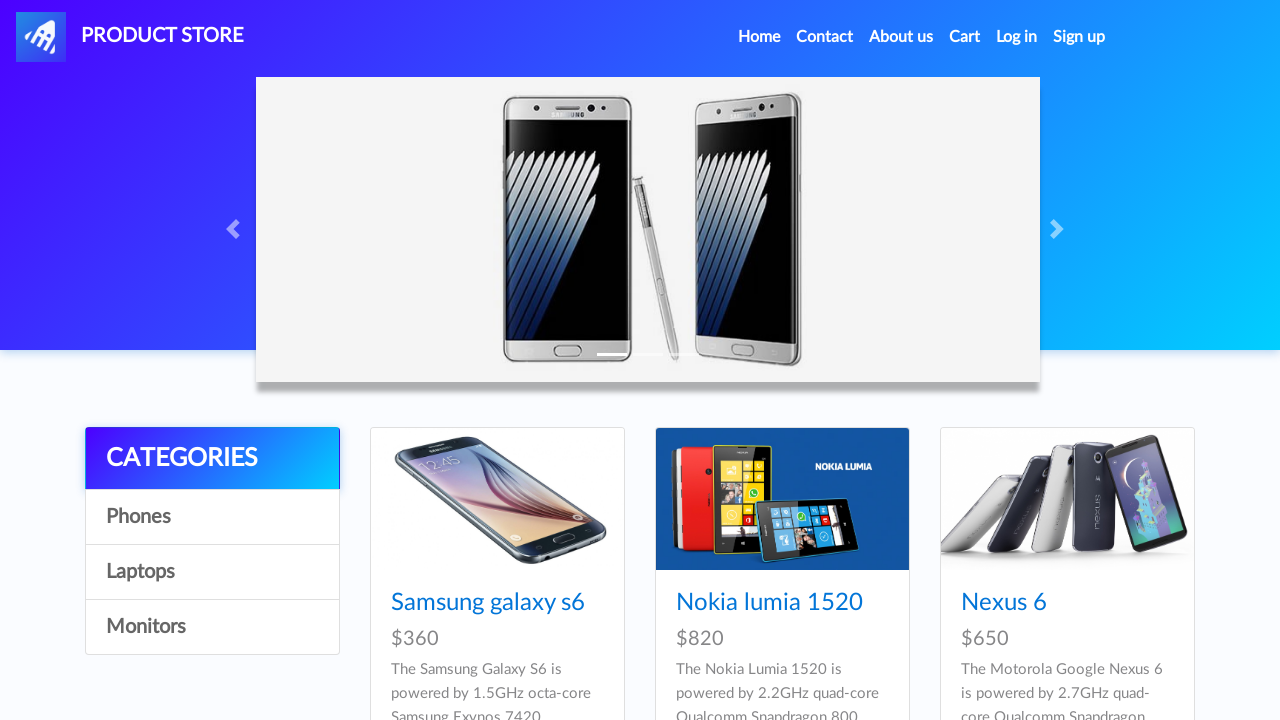

Located product elements on the page
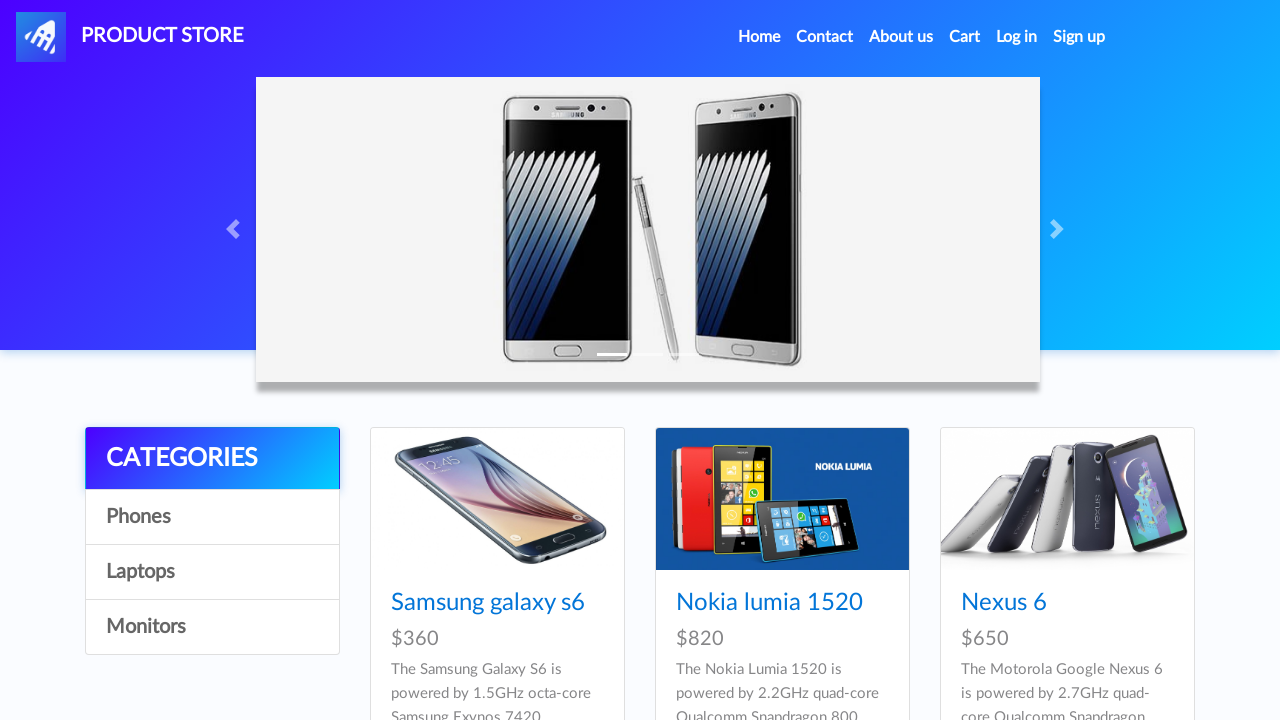

Verified that at least one product is displayed on the homepage
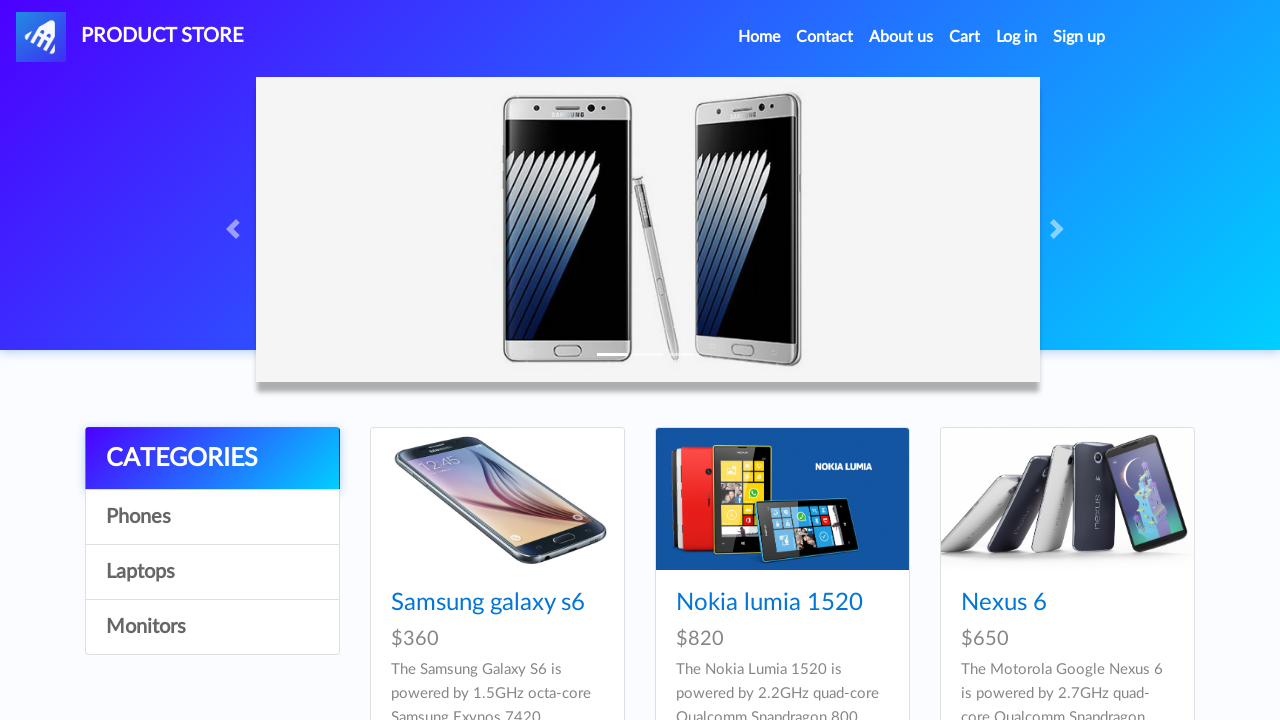

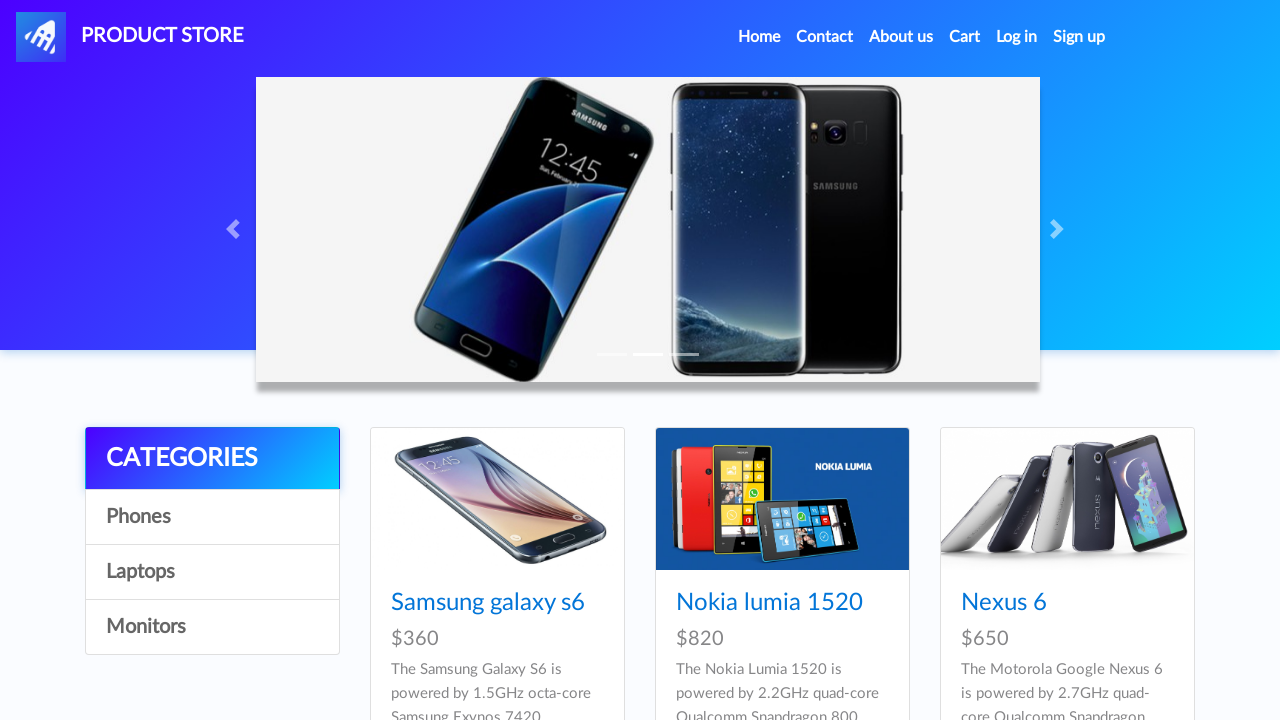